Tests form interaction on a tutorial page by extracting a value from an image attribute, calculating a result using a mathematical formula, filling in the answer, checking checkboxes, and submitting the form.

Starting URL: http://suninjuly.github.io/get_attribute.html

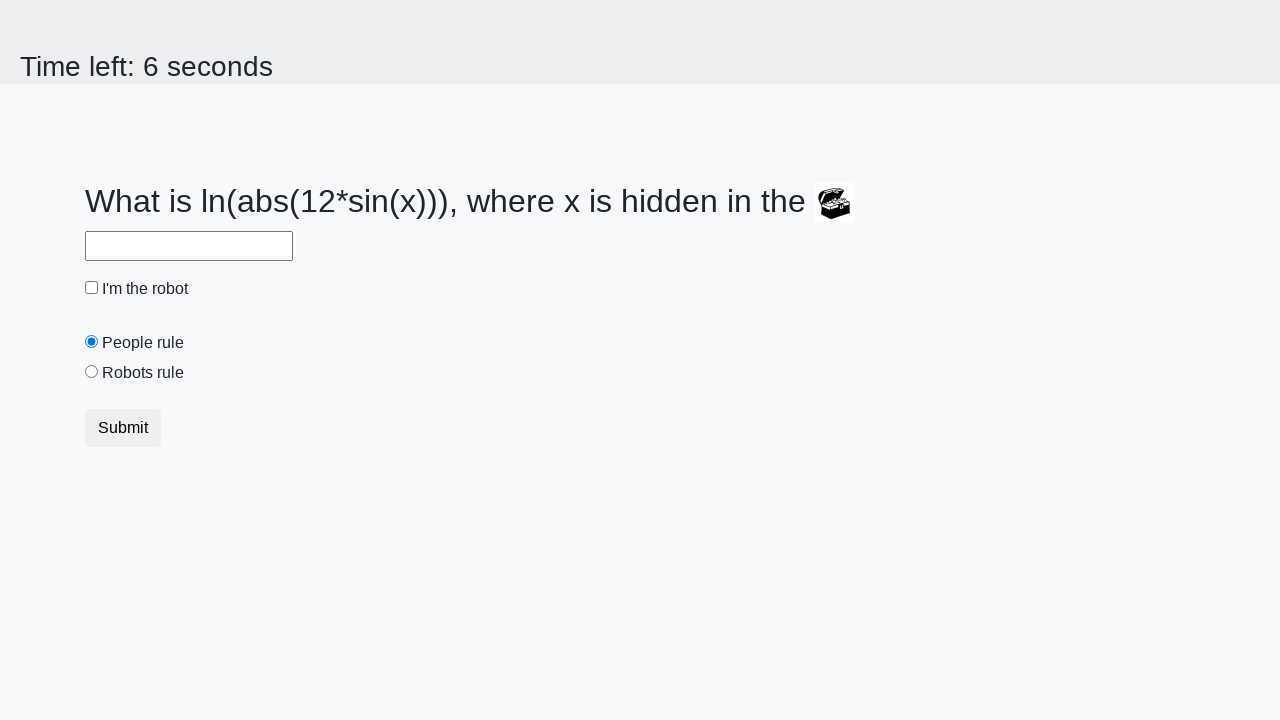

Located image element
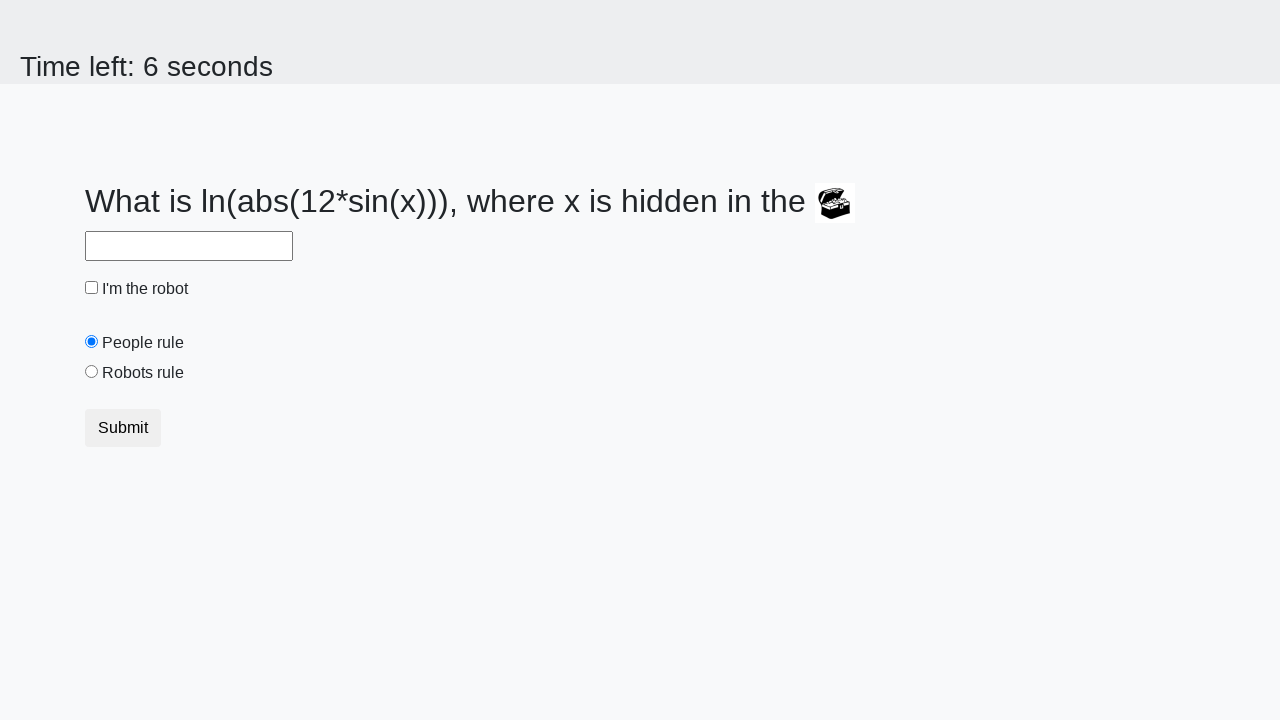

Extracted valuex attribute from image: 76
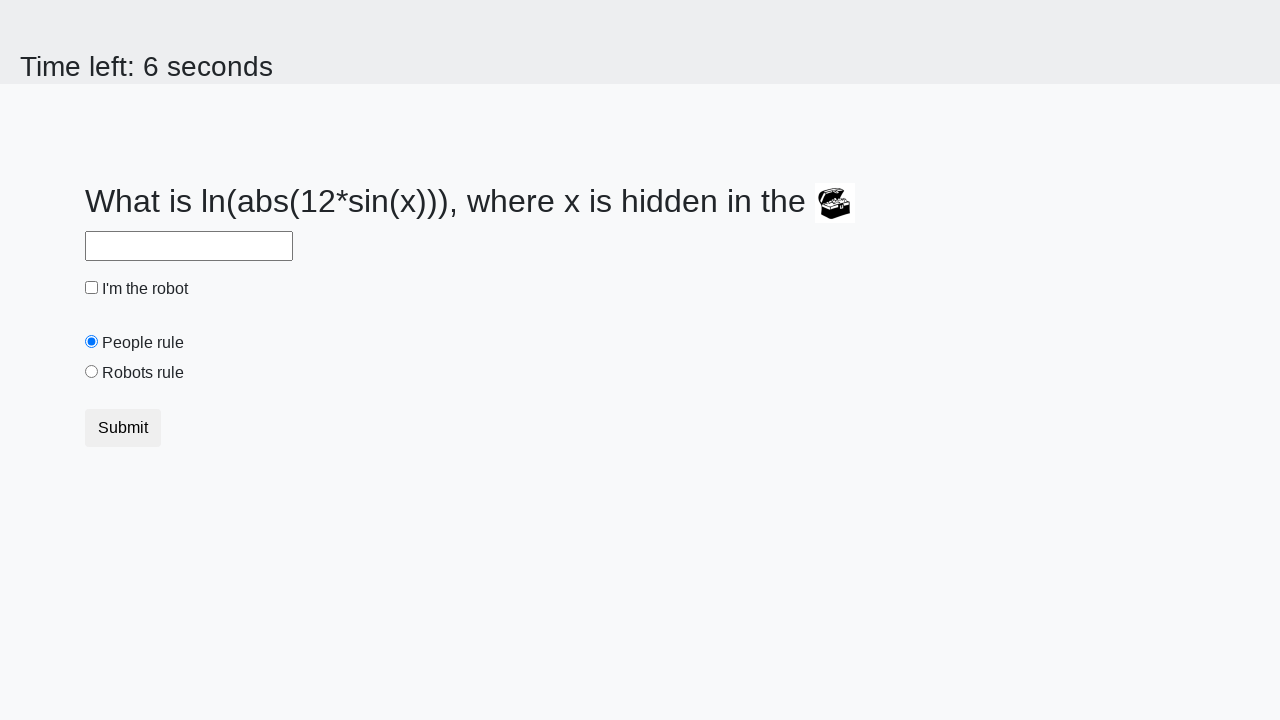

Calculated answer using formula: 1.9159356021269944
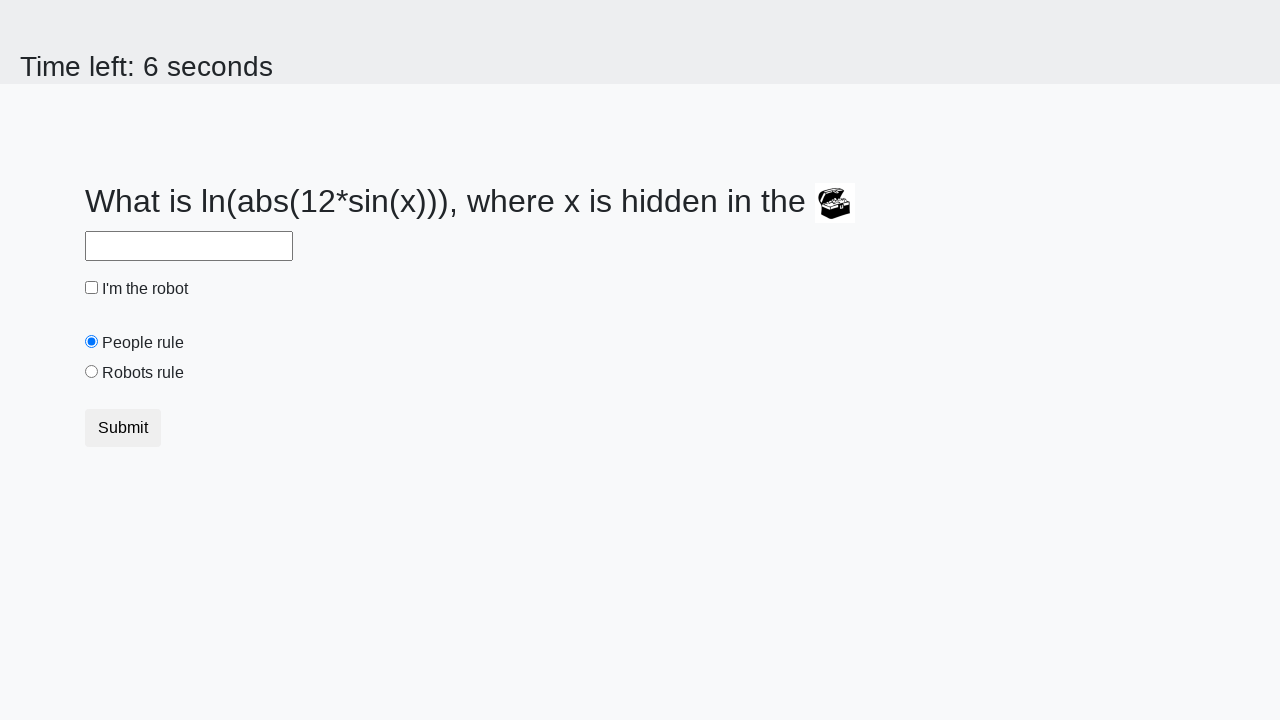

Filled answer field with calculated value: 1.9159356021269944 on #answer
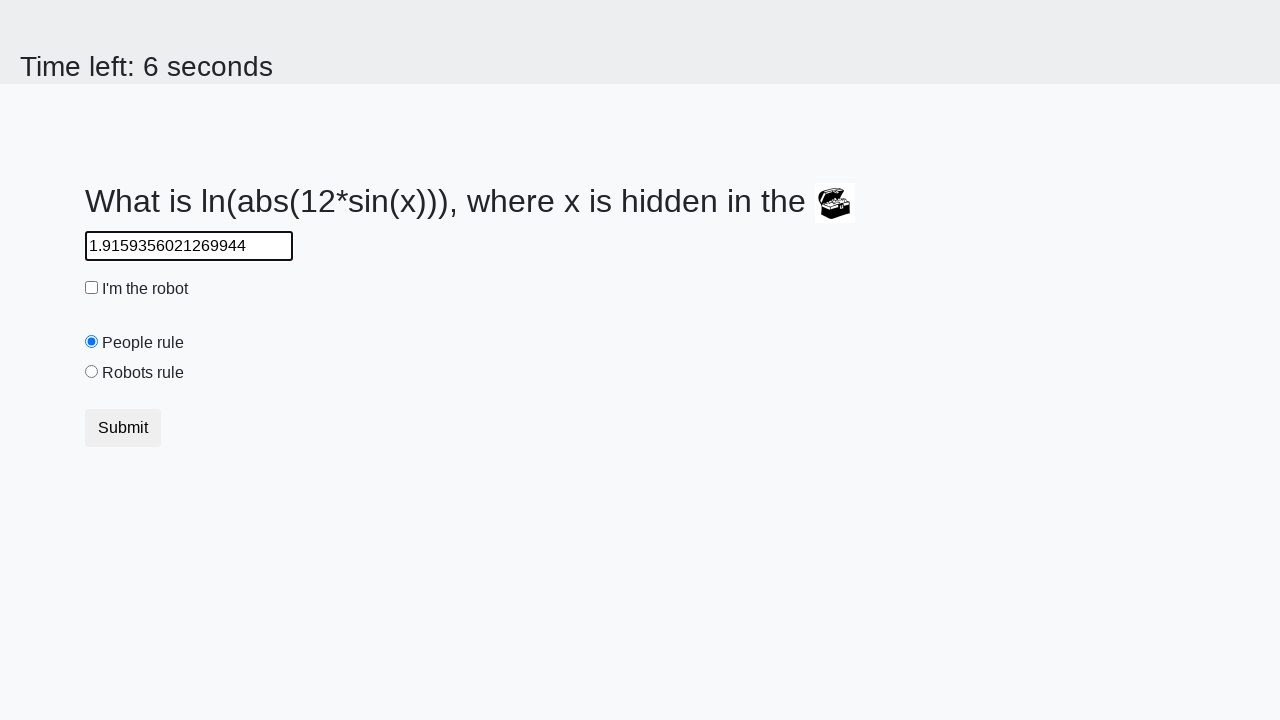

Checked the checkbox at (92, 288) on [type='checkbox']
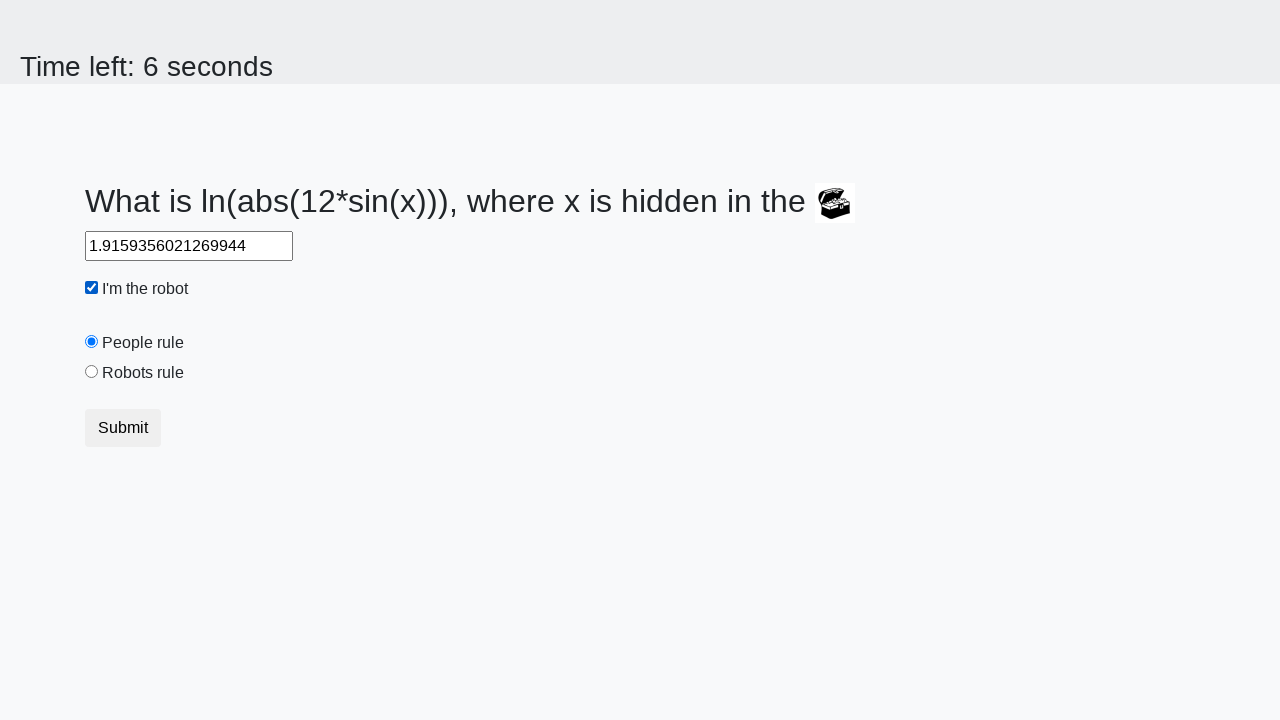

Selected robotsRule radio button at (92, 372) on #robotsRule
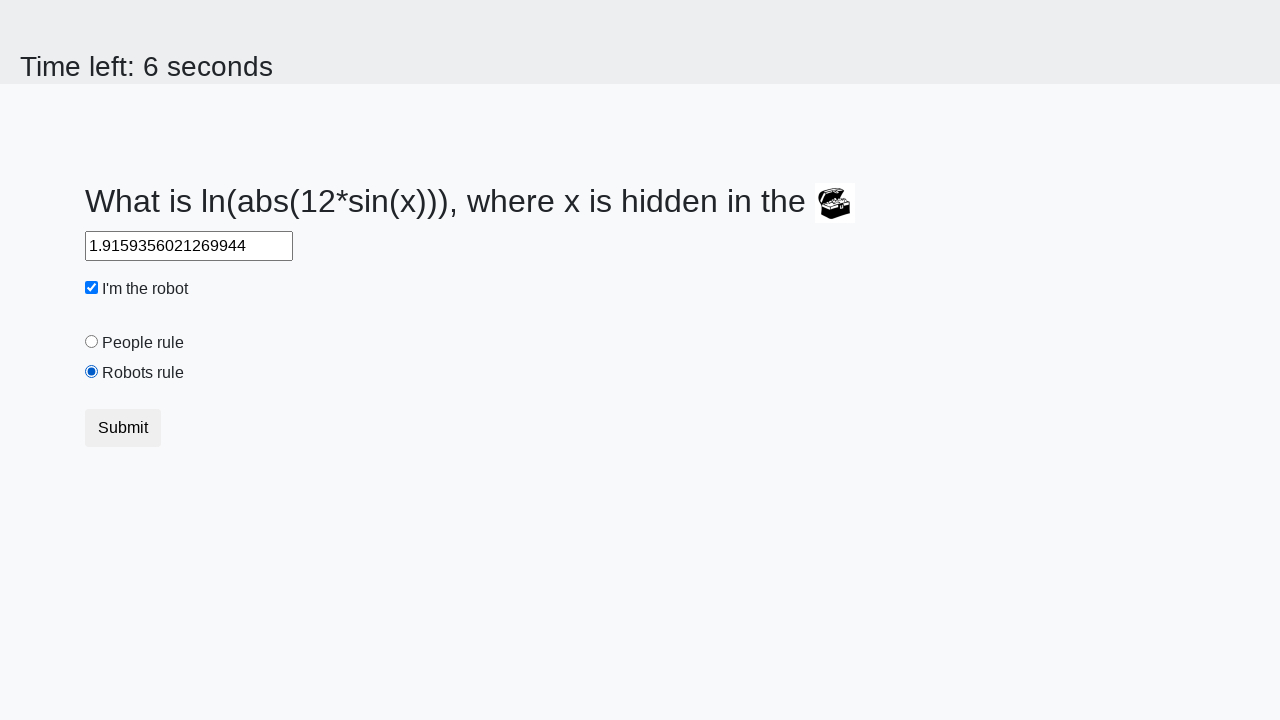

Submitted the form at (123, 428) on .btn.btn-default
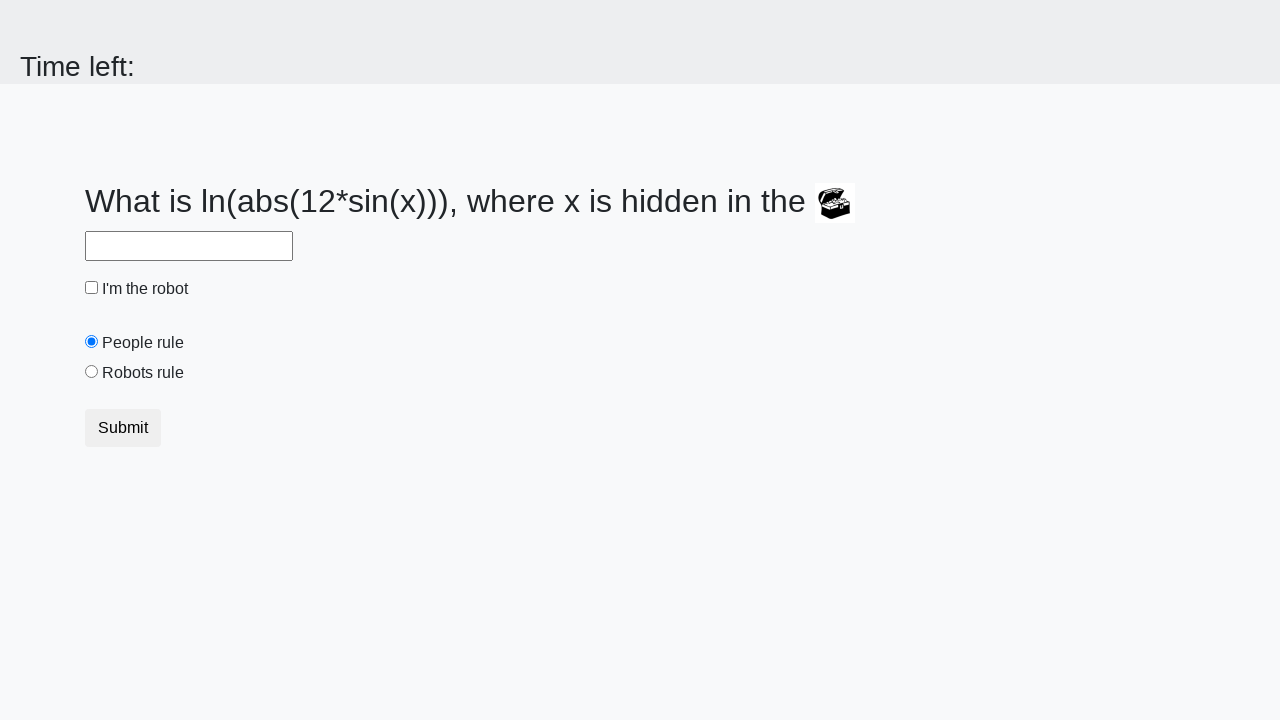

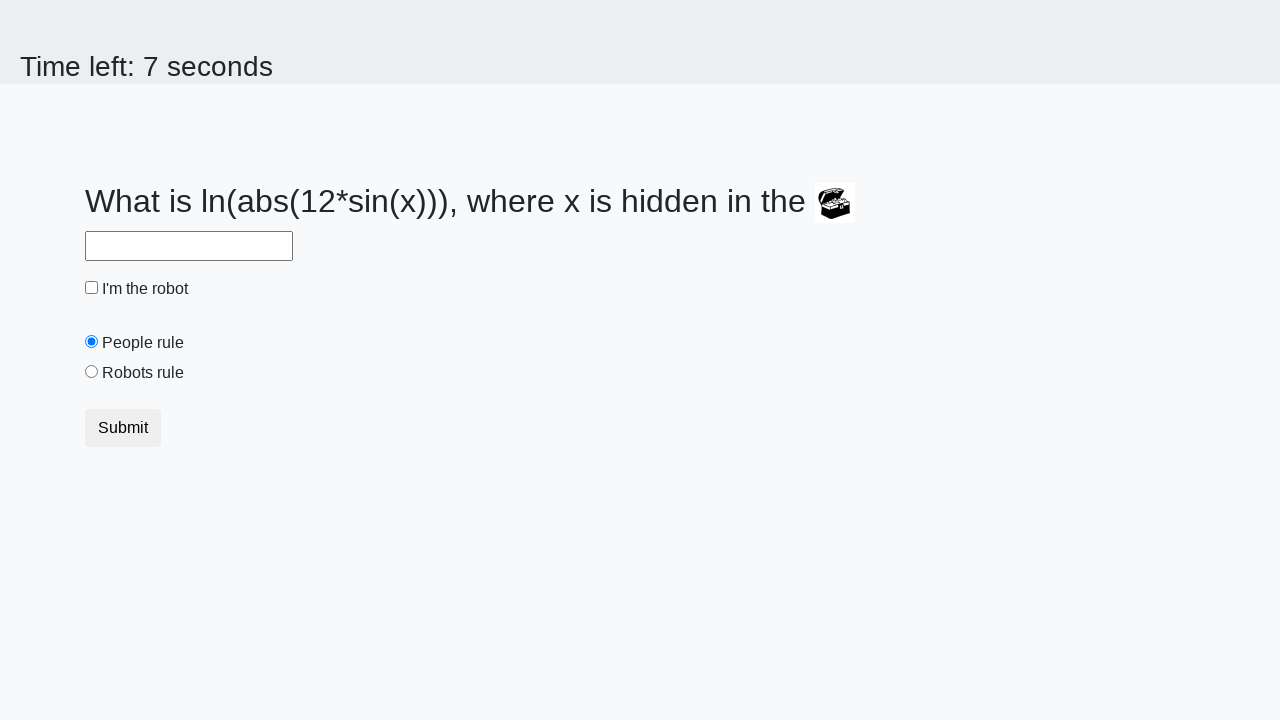